Tests clicking an anchor element within a banner on the DemoQA homepage using CSS selector

Starting URL: https://demoqa.com

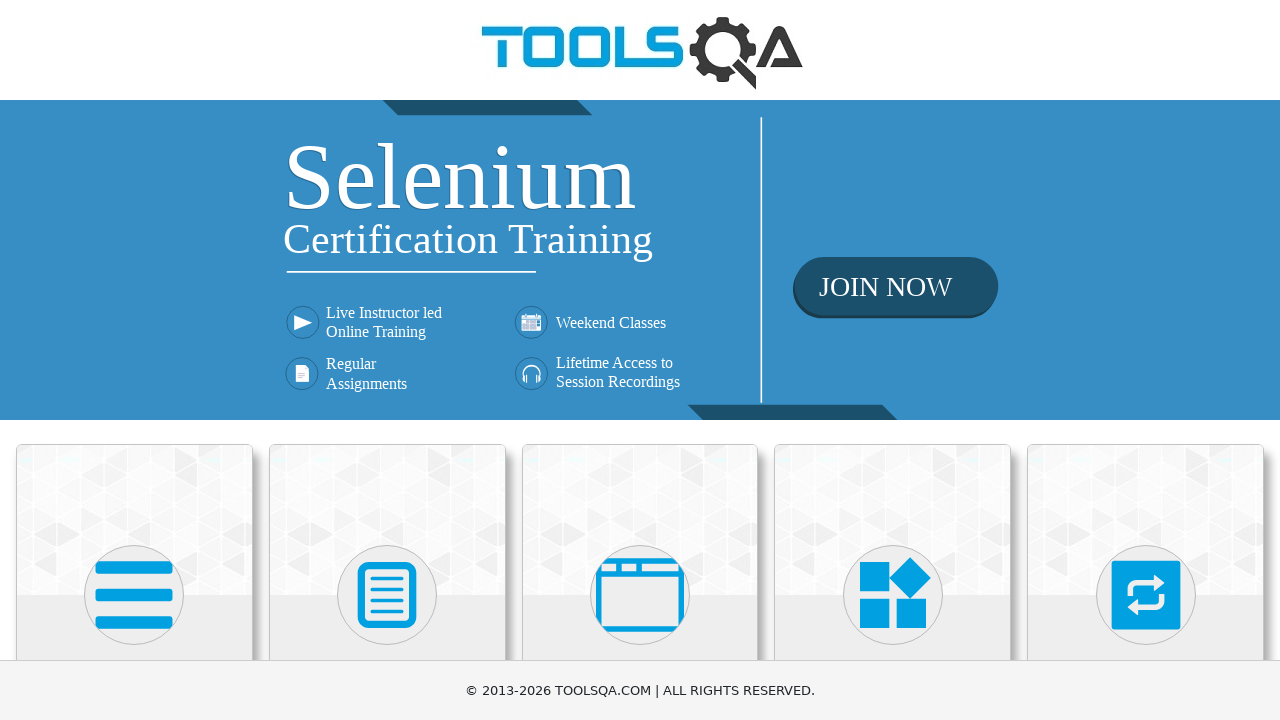

Navigated to DemoQA homepage
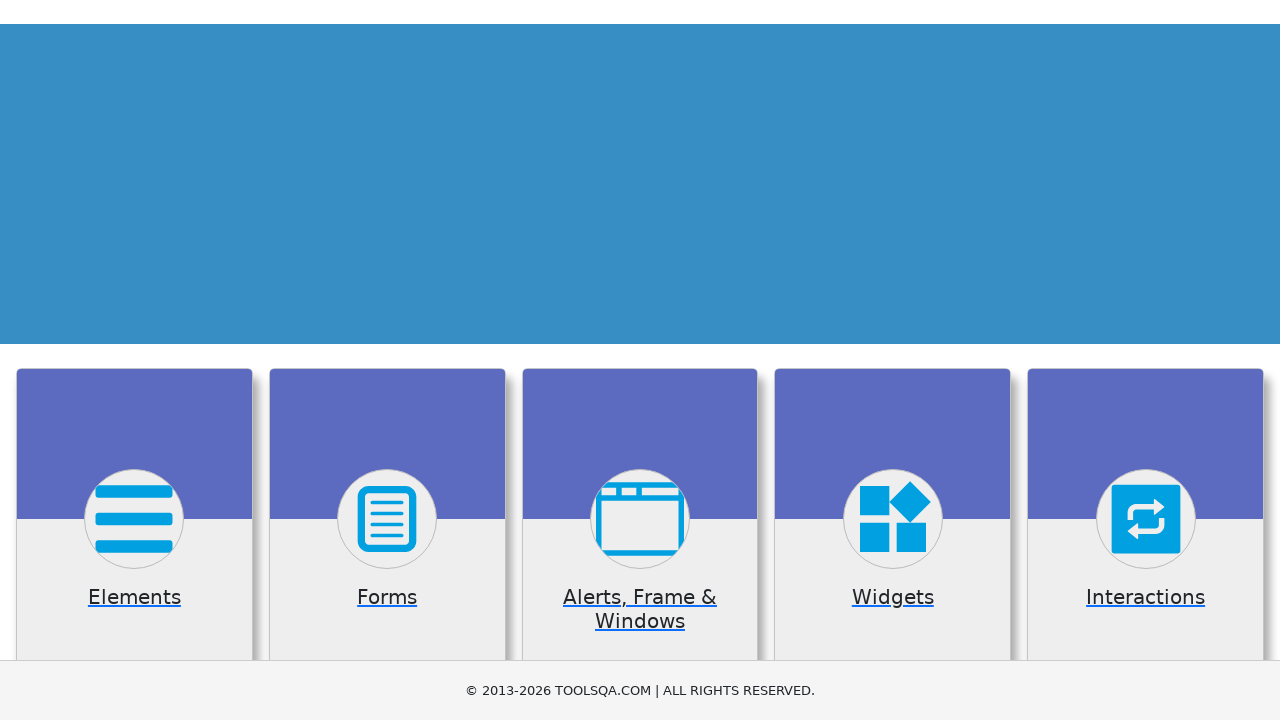

Clicked anchor element within banner on DemoQA homepage at (640, 260) on div.home-banner a
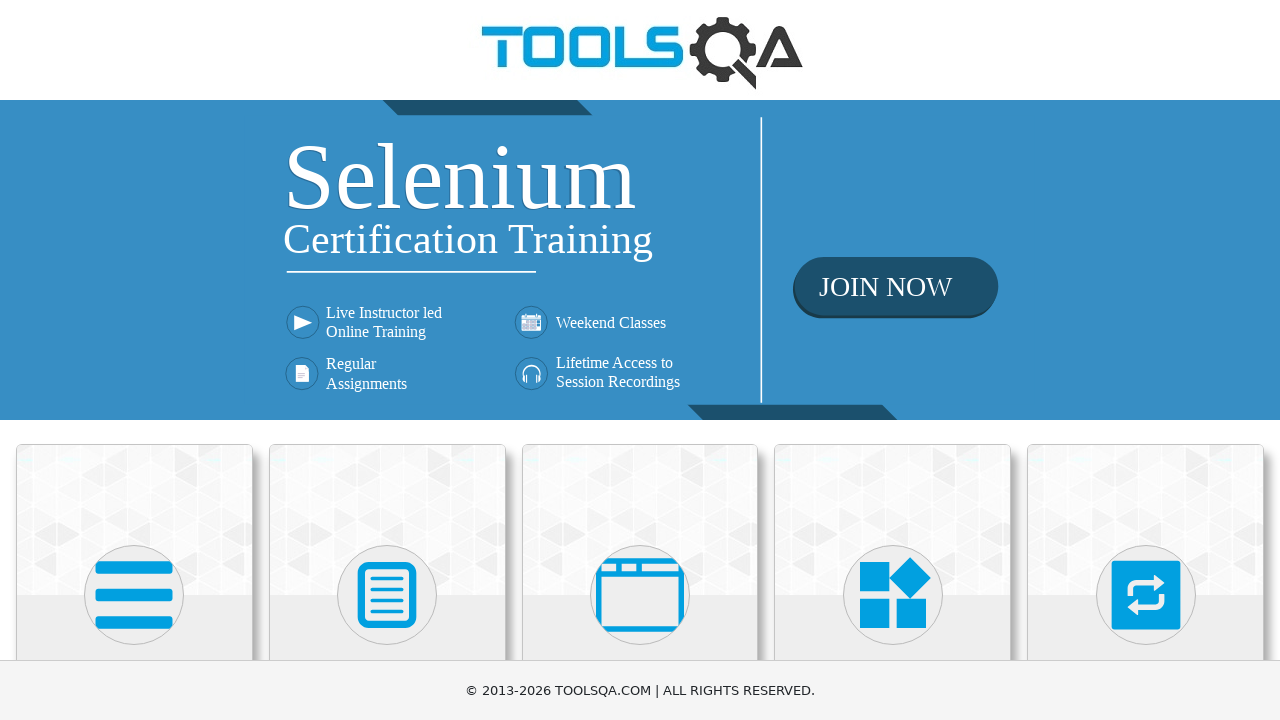

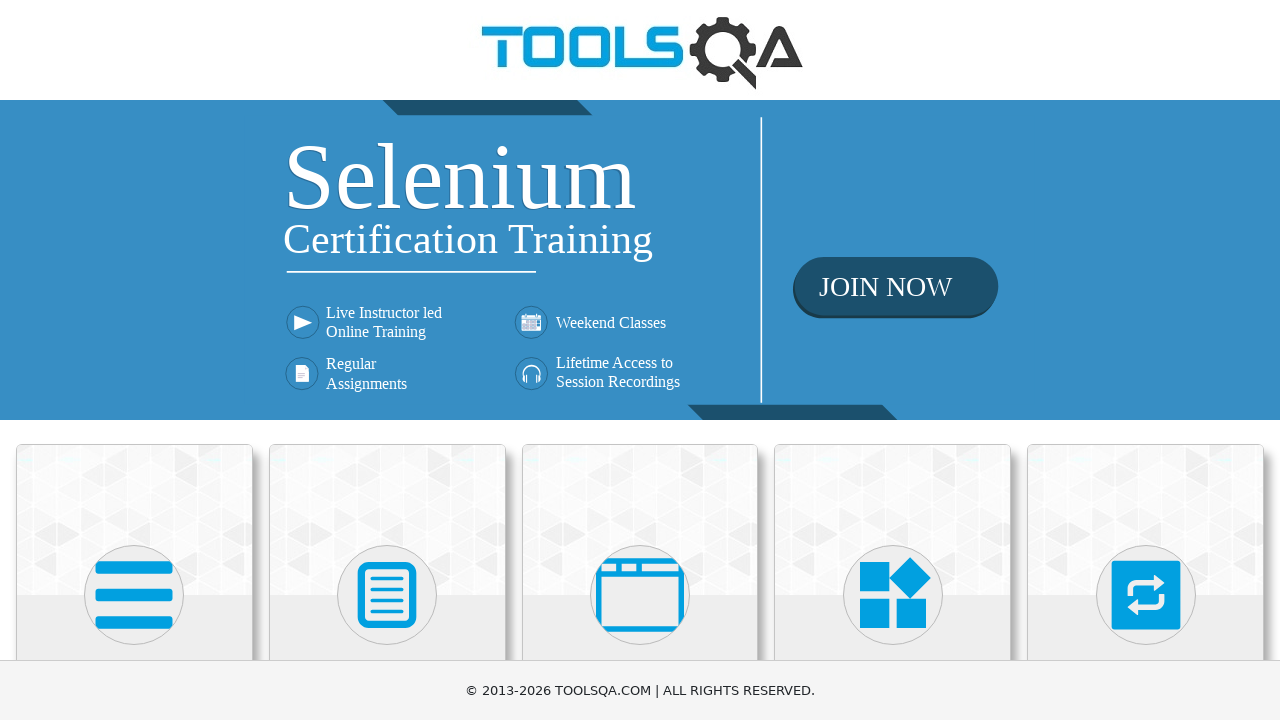